Tests checkbox interactions by toggling checkboxes and verifying their states

Starting URL: http://the-internet.herokuapp.com/checkboxes

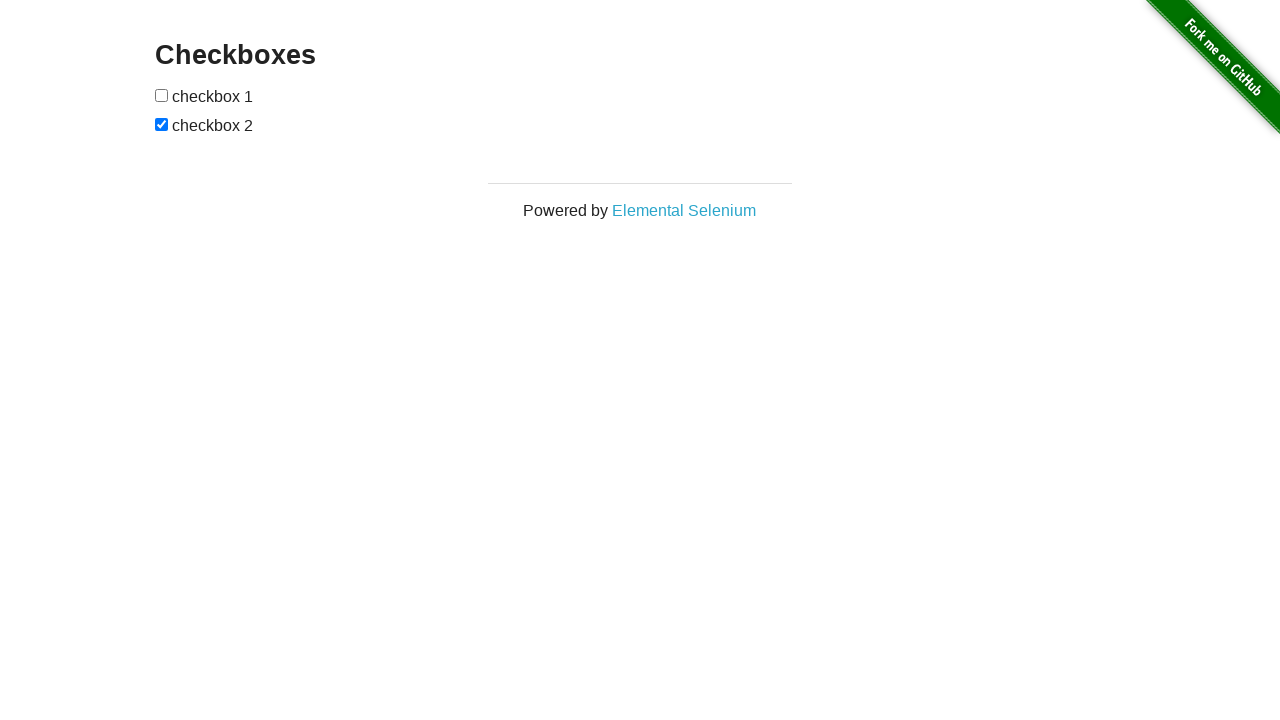

Located all checkboxes on the page
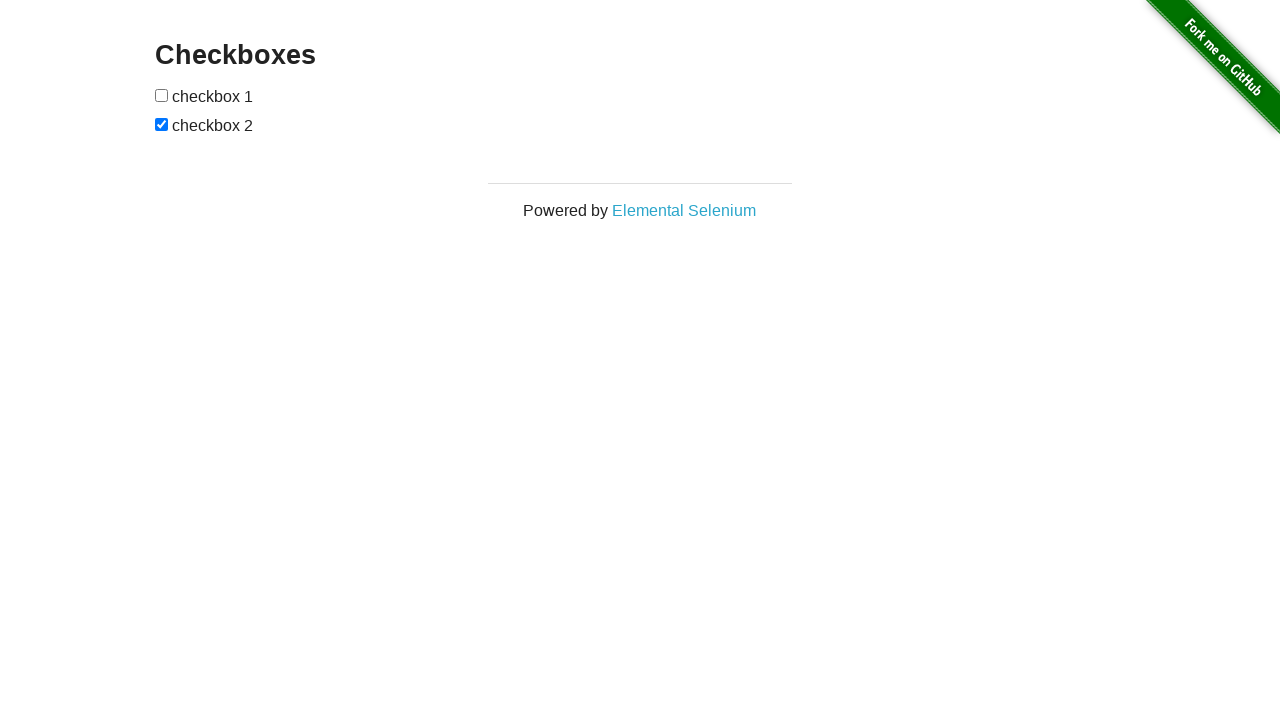

Retrieved first checkbox element
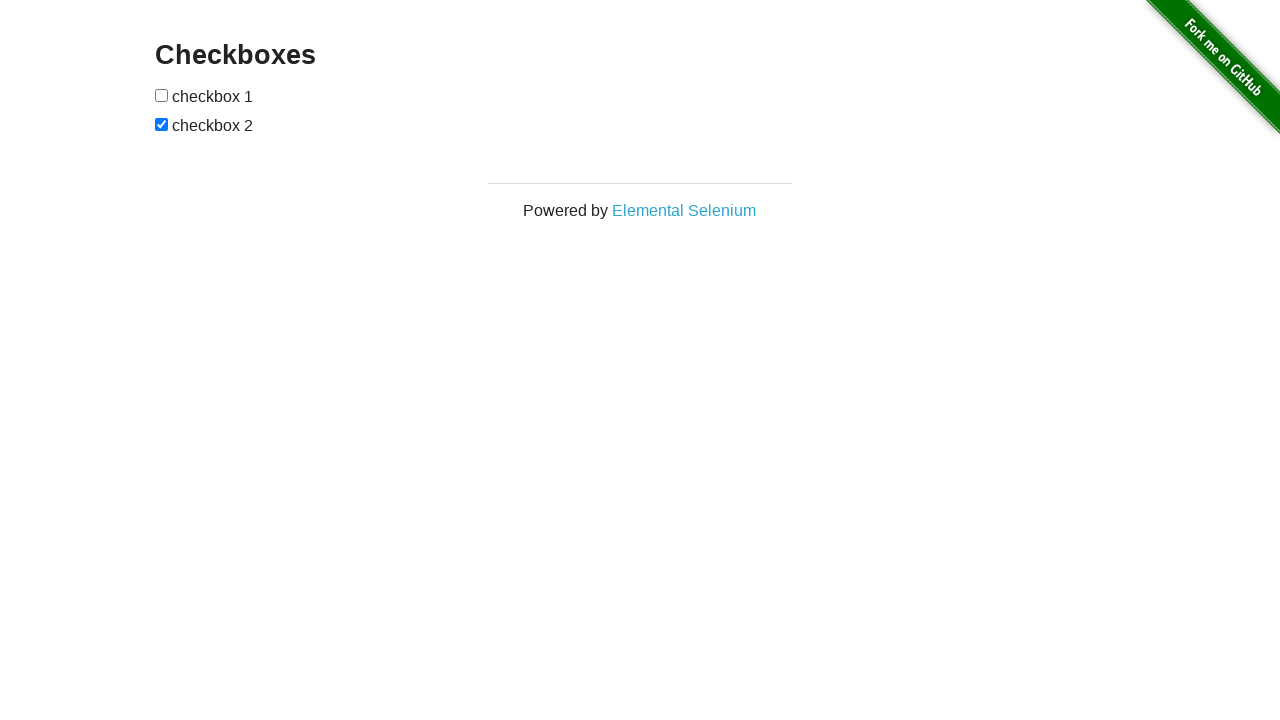

Verified first checkbox is unchecked initially
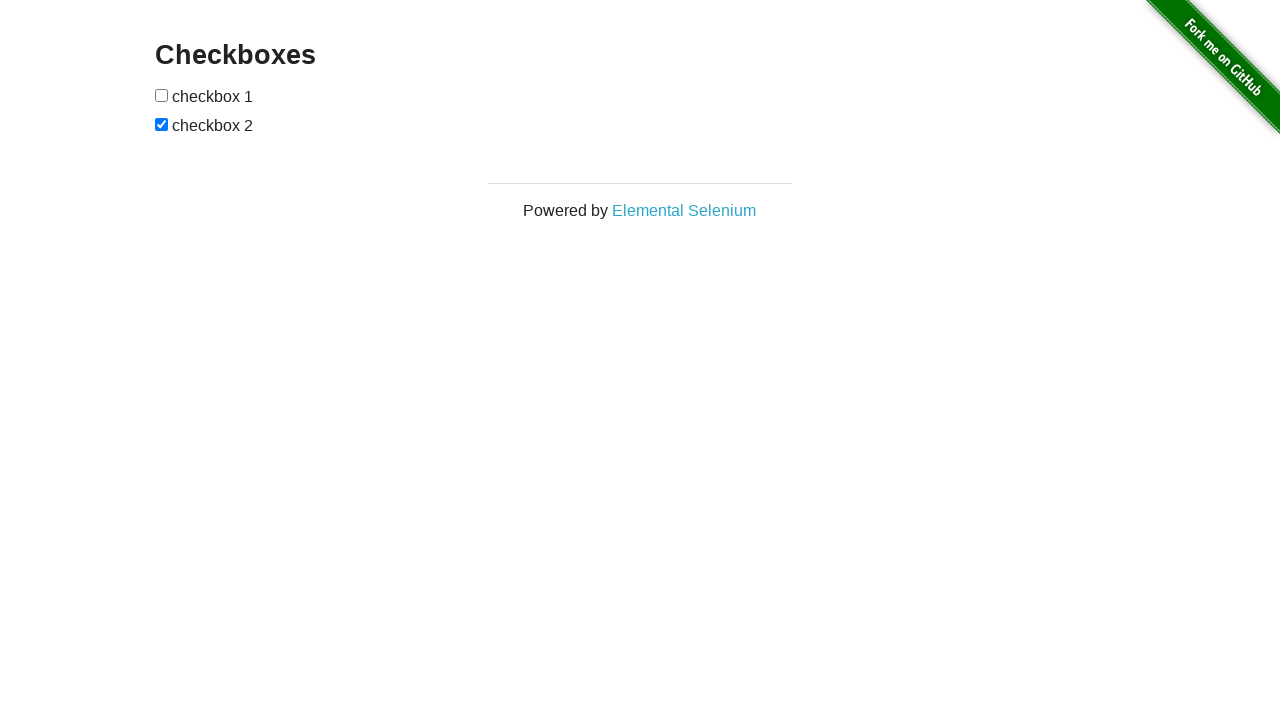

Clicked first checkbox to check it at (162, 95) on [type=checkbox] >> nth=0
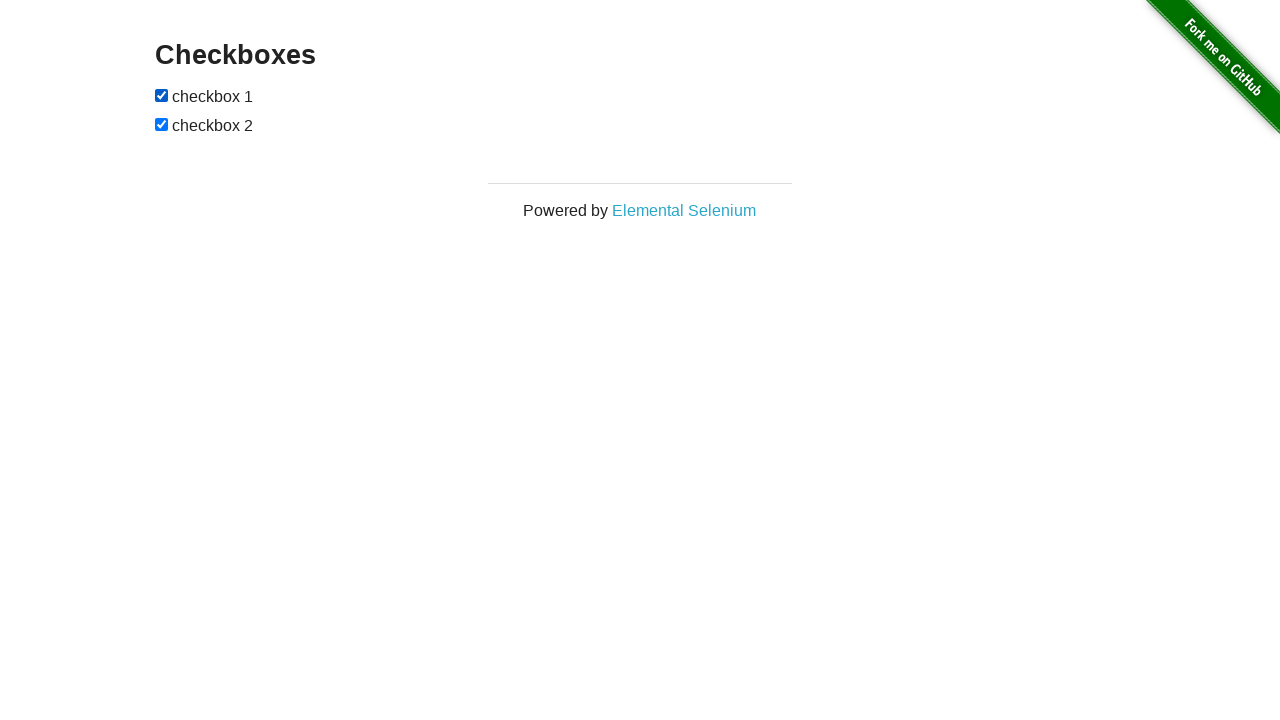

Verified first checkbox is now checked
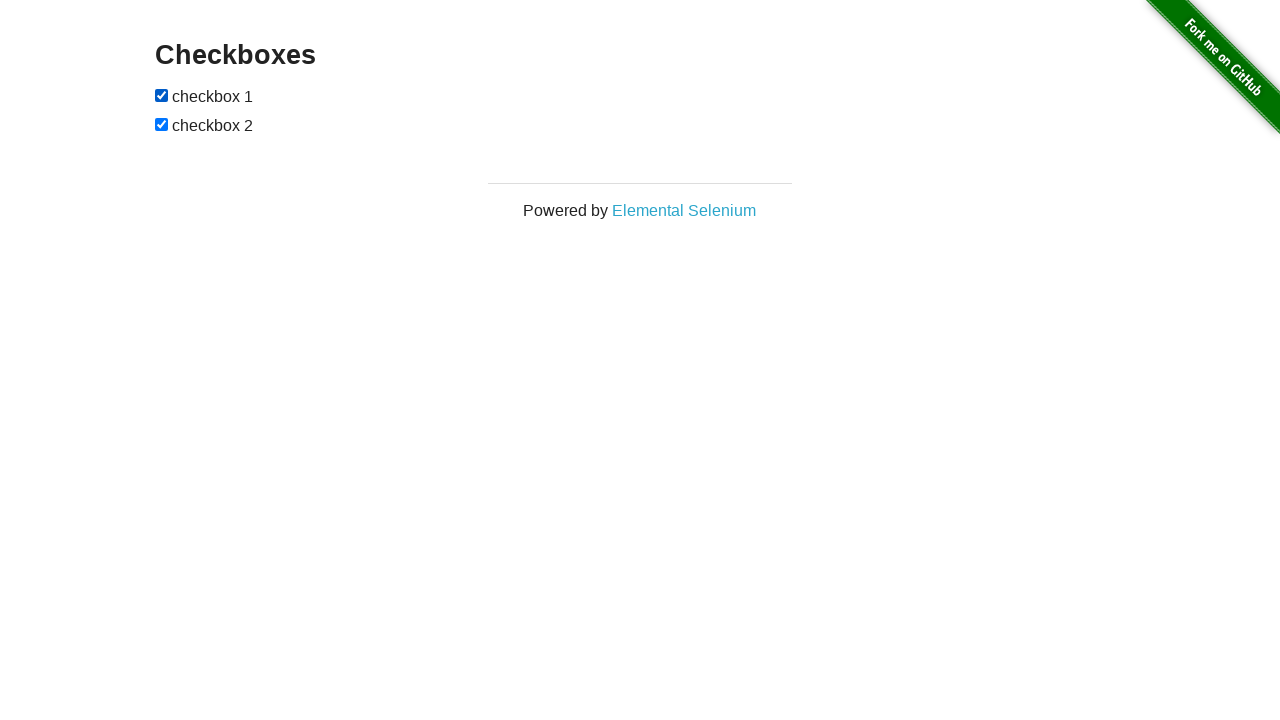

Retrieved second checkbox element
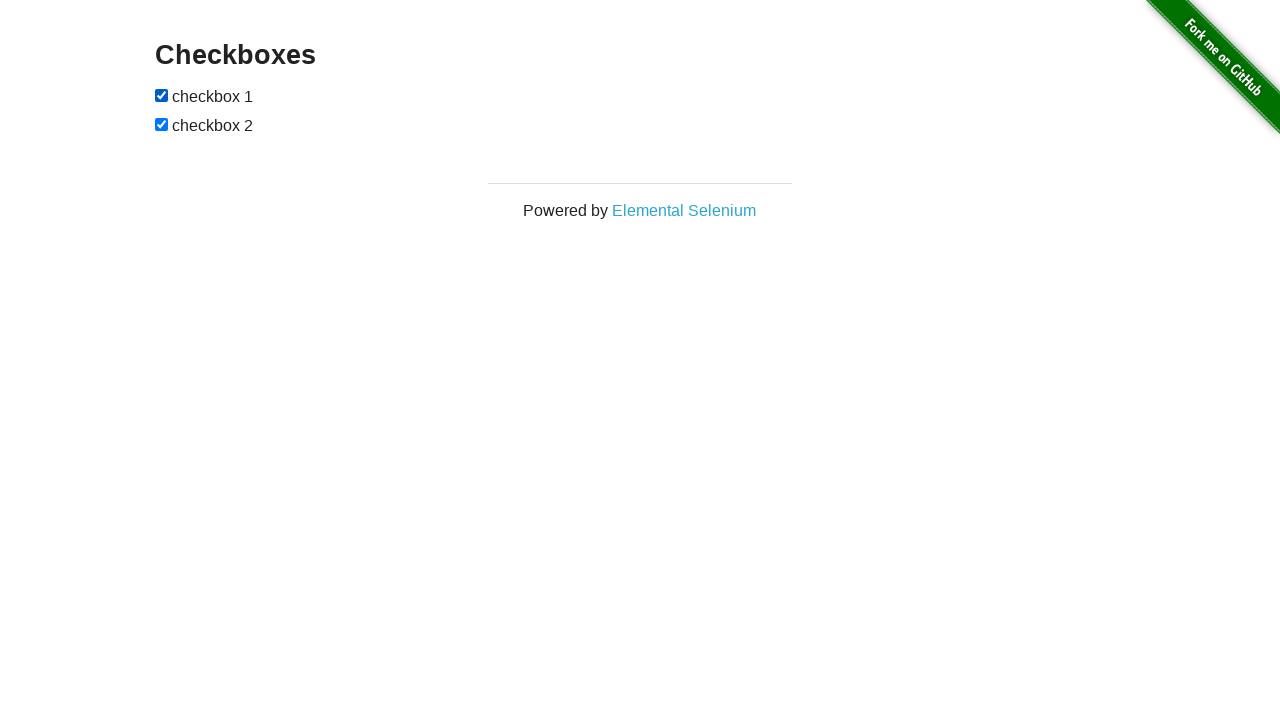

Verified second checkbox is checked initially
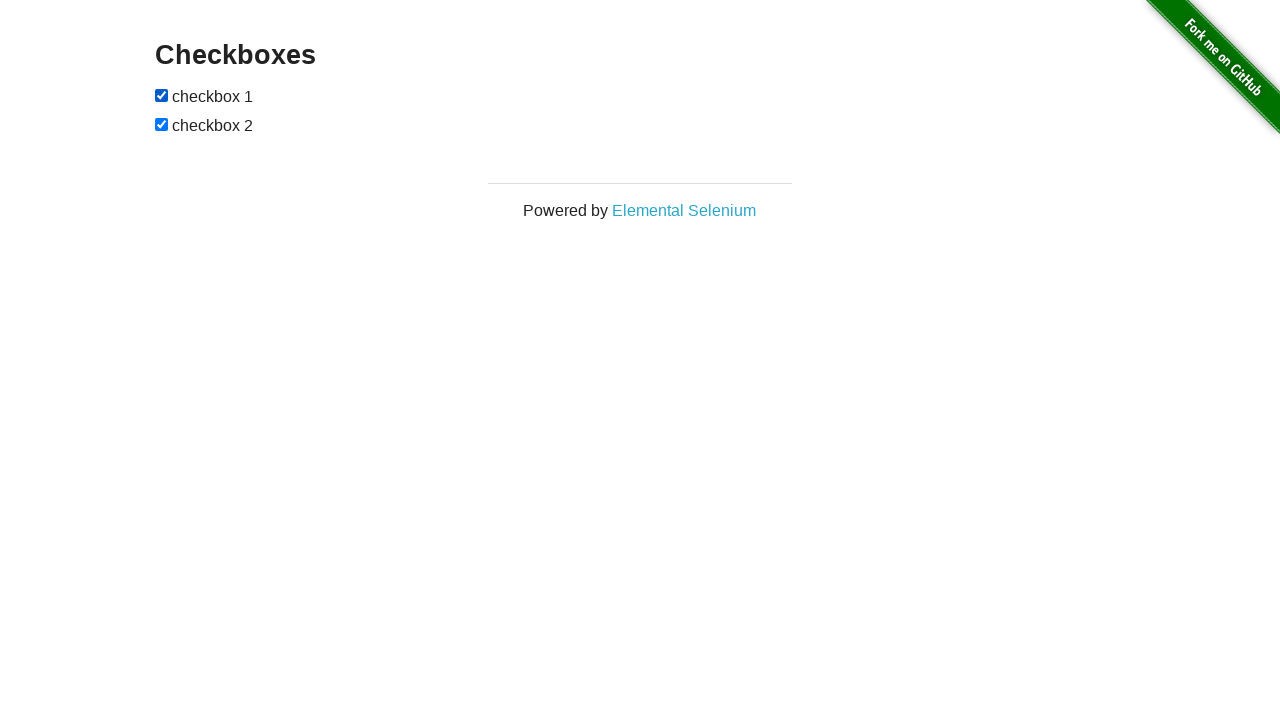

Clicked second checkbox to uncheck it at (162, 124) on [type=checkbox] >> nth=1
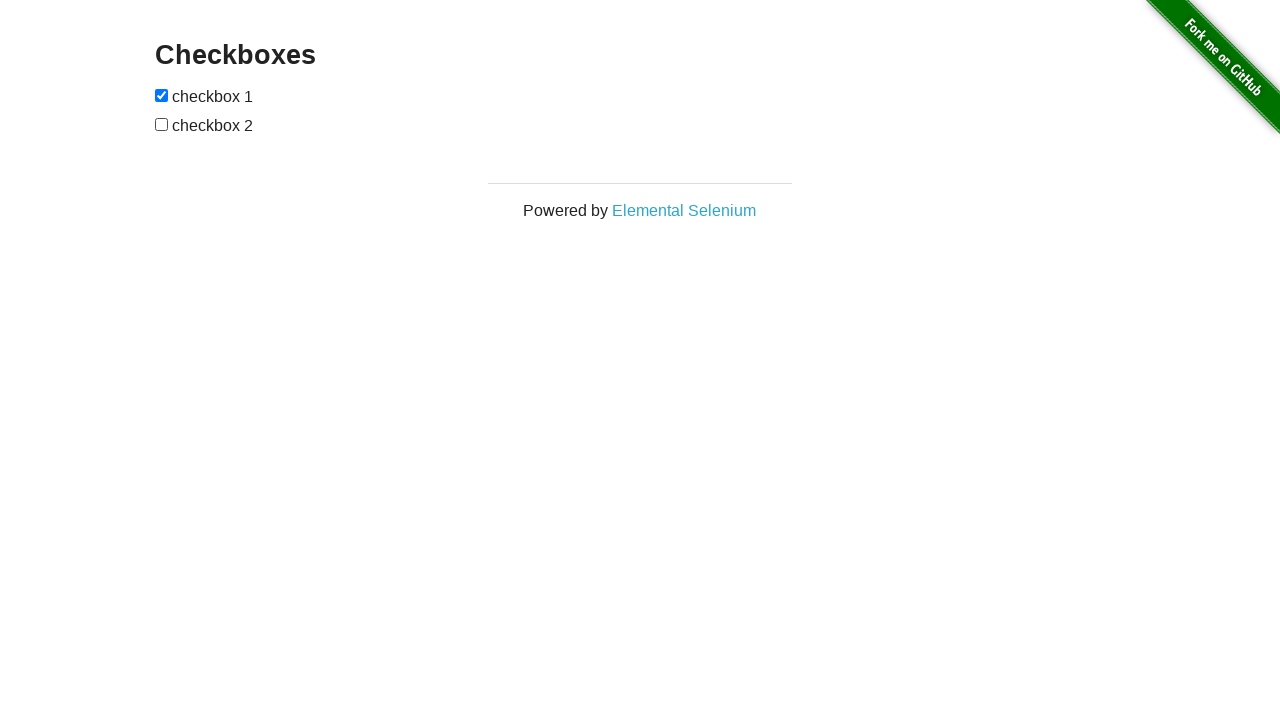

Verified second checkbox is now unchecked
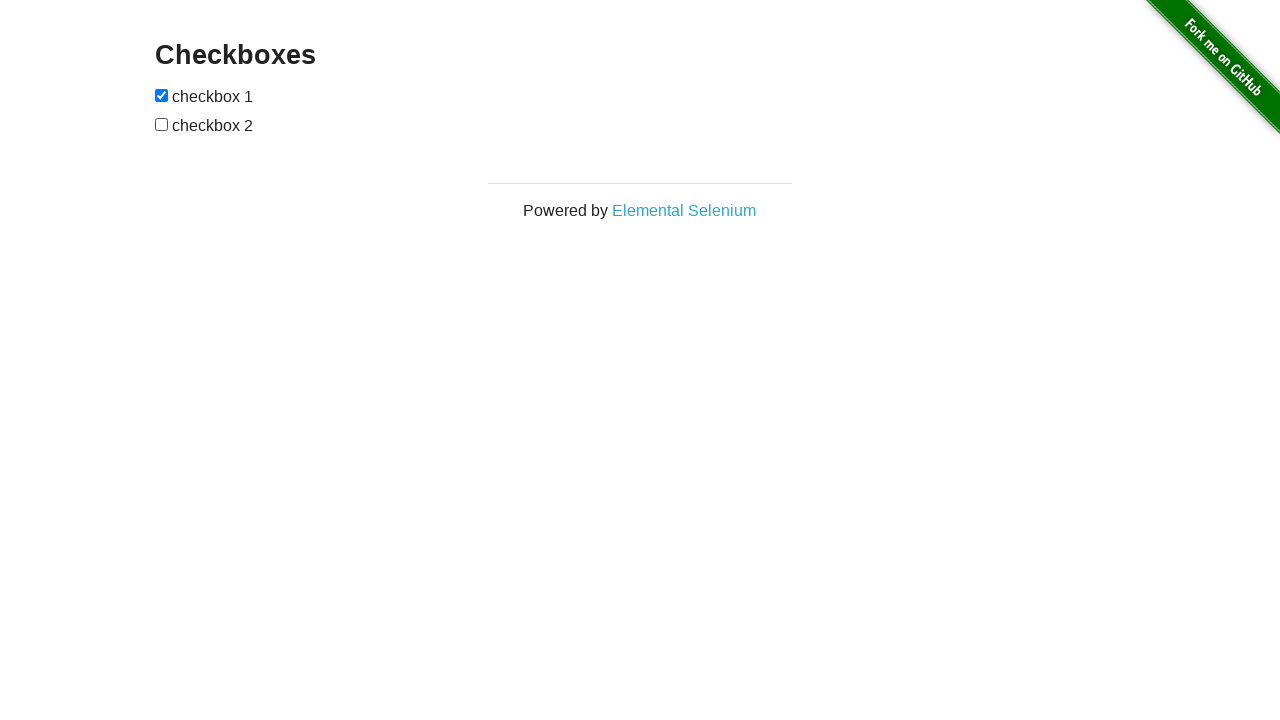

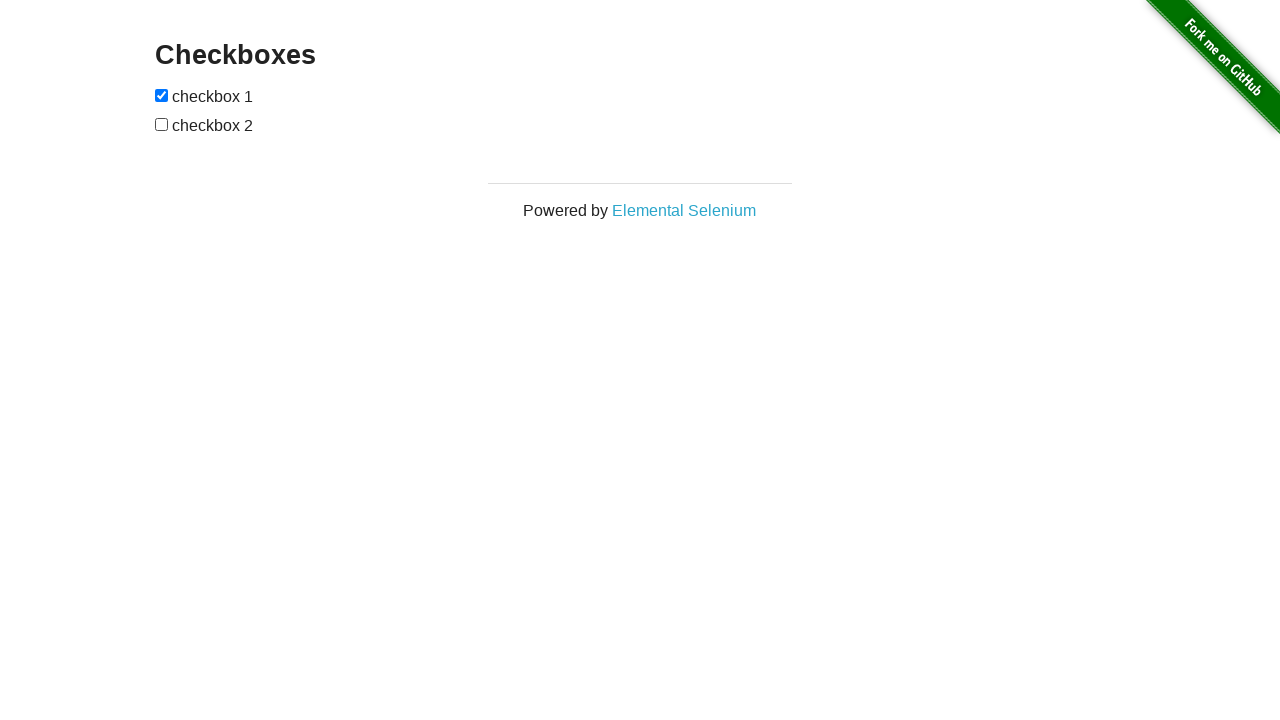